Tests clicking on a link that opens a popup window on the omayo test blog site

Starting URL: http://omayo.blogspot.com/

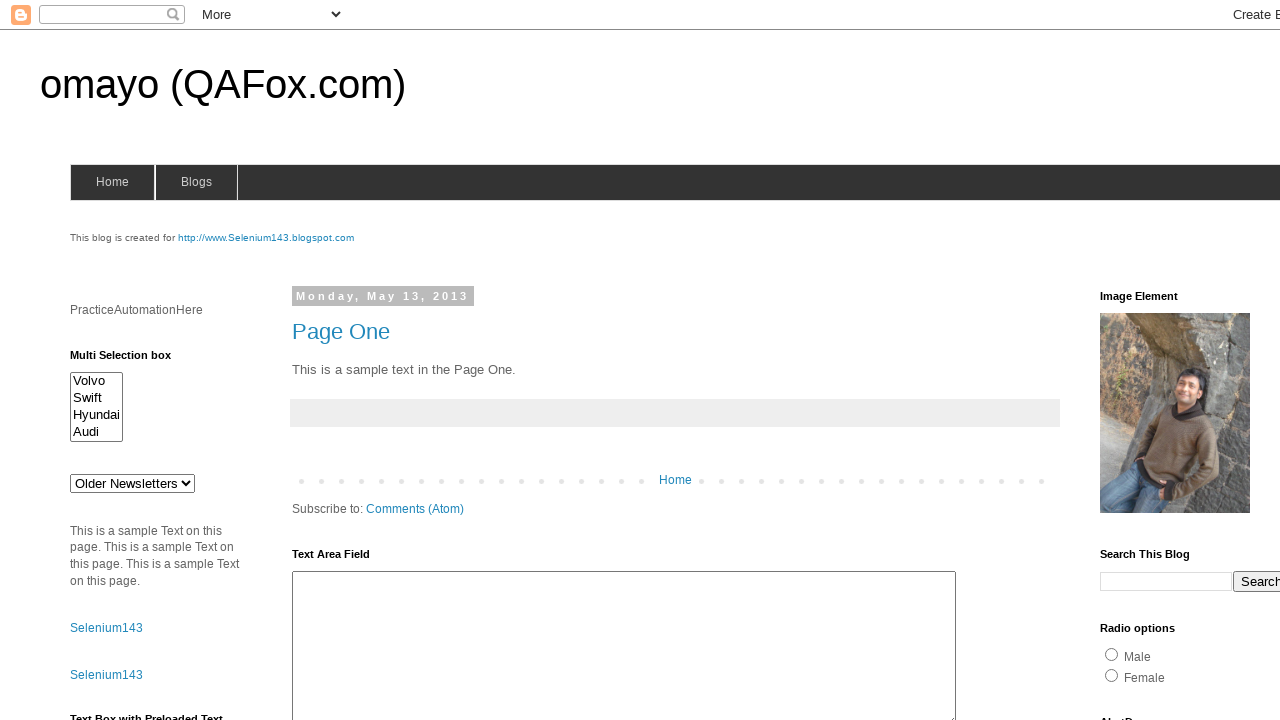

Clicked on 'Open a popup window' link at (132, 360) on xpath=//a[text()='Open a popup window']
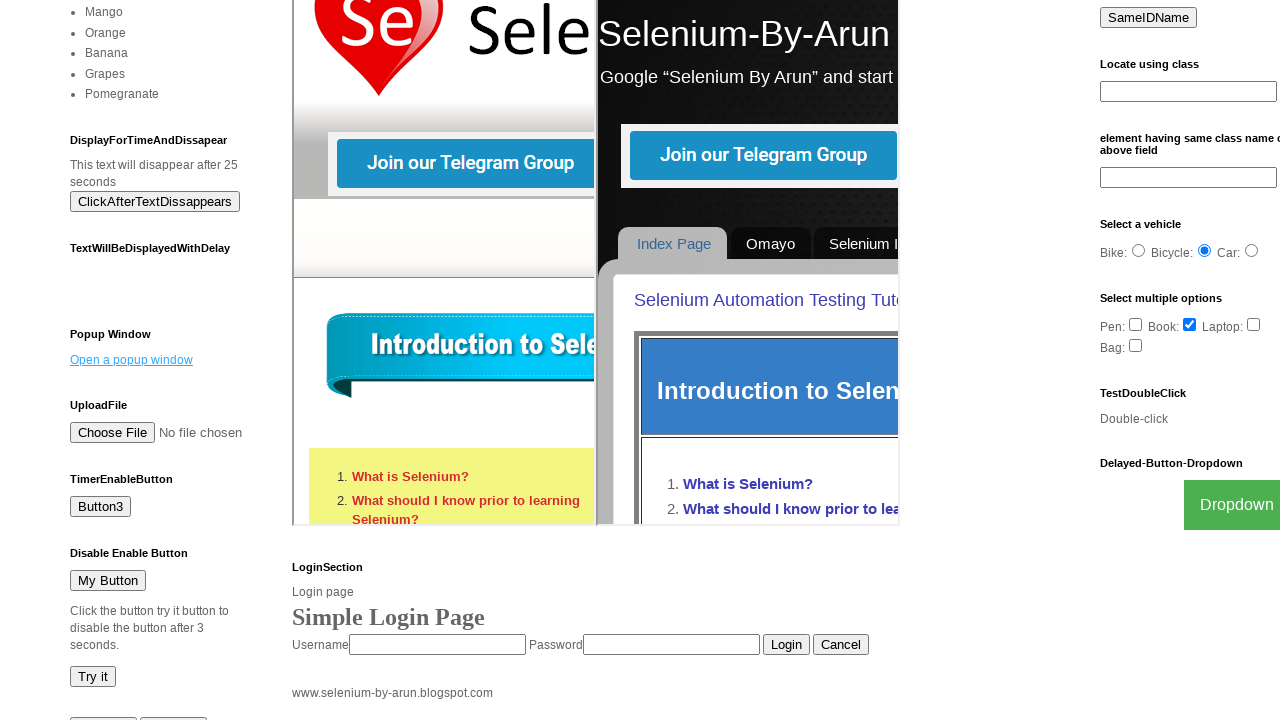

Waited 2 seconds for popup window to open
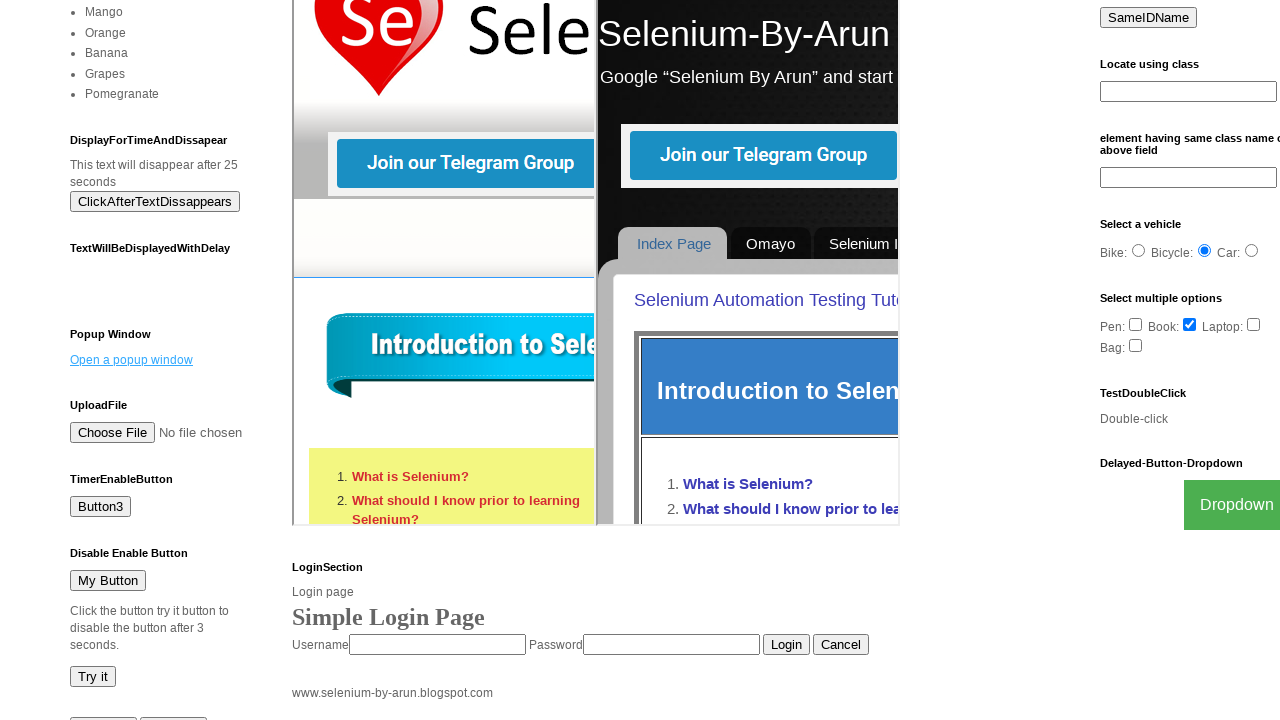

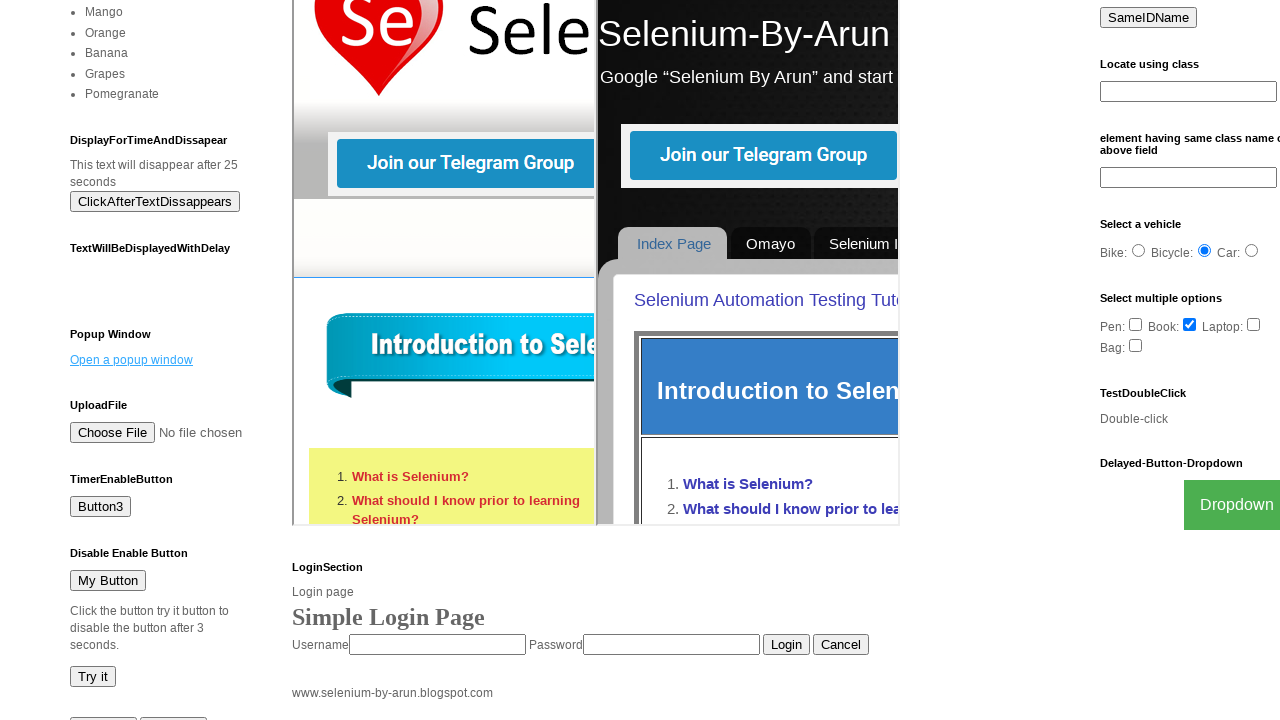